Tests checkbox functionality by iterating through all form checkboxes and checking them

Starting URL: https://testautomationpractice.blogspot.com/

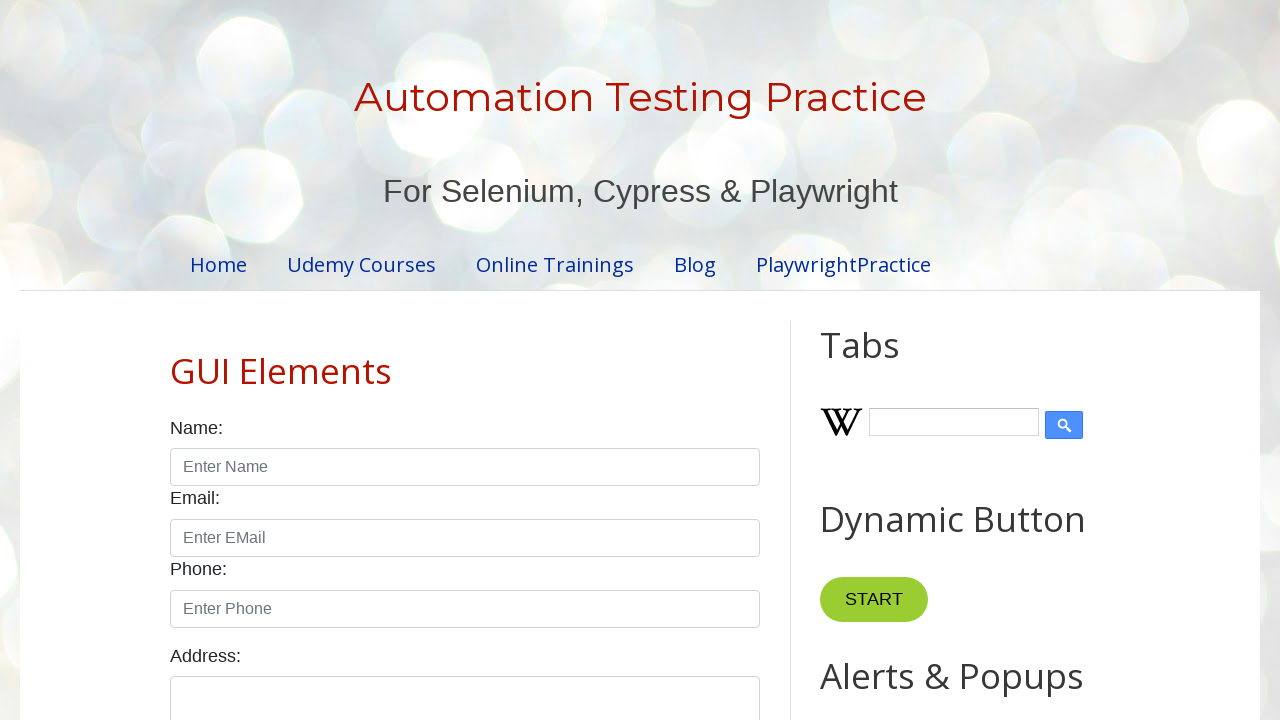

Located all checkboxes with form-check-input class
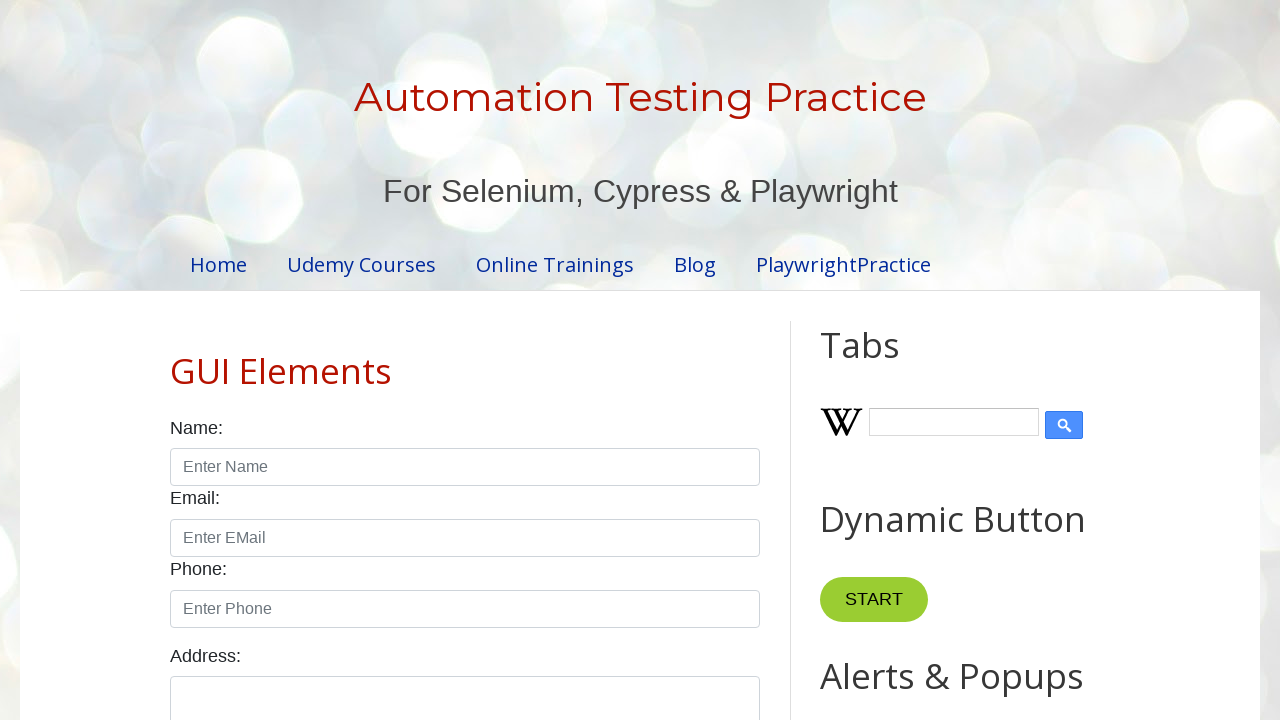

Checked a checkbox on the form at (176, 360) on .form-check-input >> nth=0
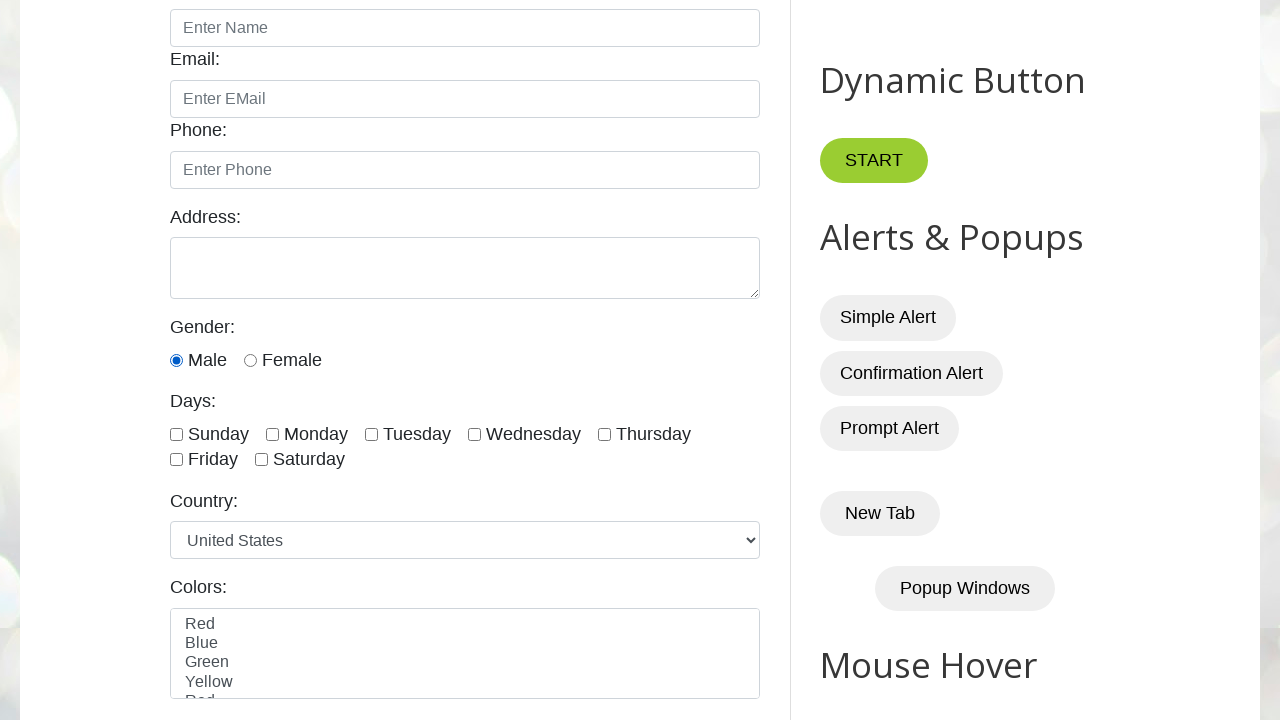

Checked a checkbox on the form at (250, 360) on .form-check-input >> nth=1
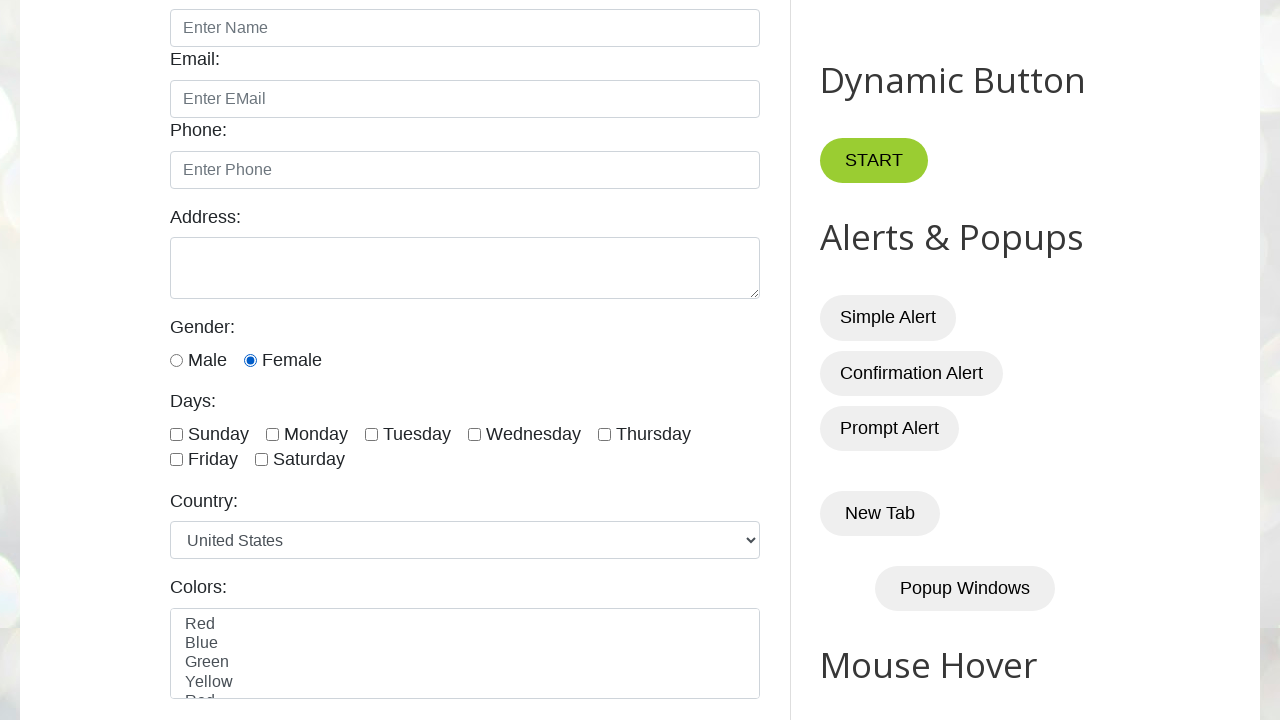

Checked a checkbox on the form at (176, 434) on .form-check-input >> nth=2
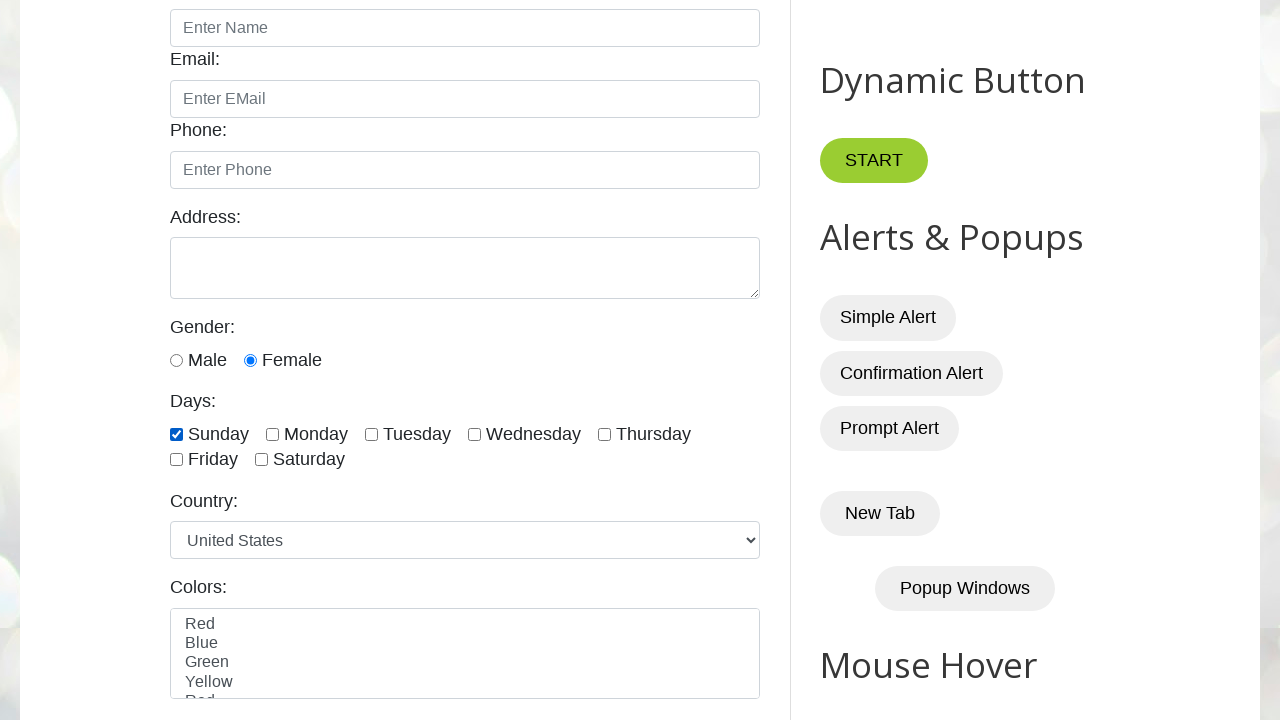

Checked a checkbox on the form at (272, 434) on .form-check-input >> nth=3
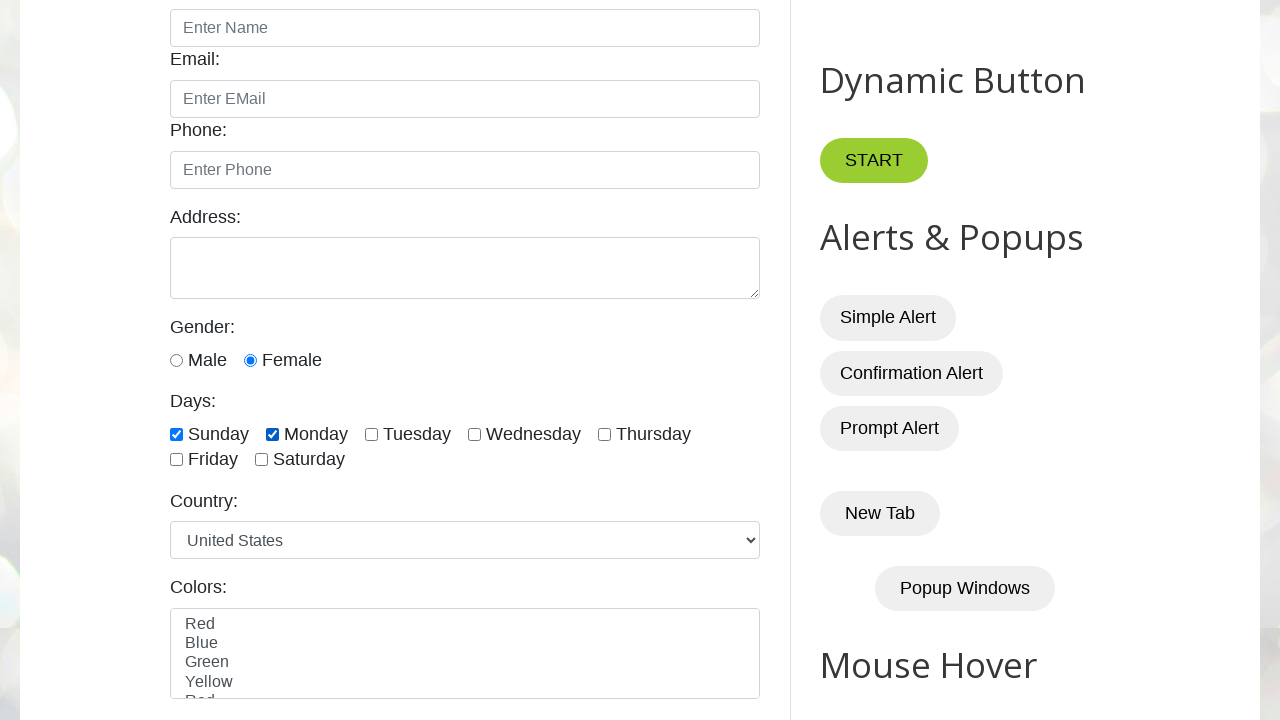

Checked a checkbox on the form at (372, 434) on .form-check-input >> nth=4
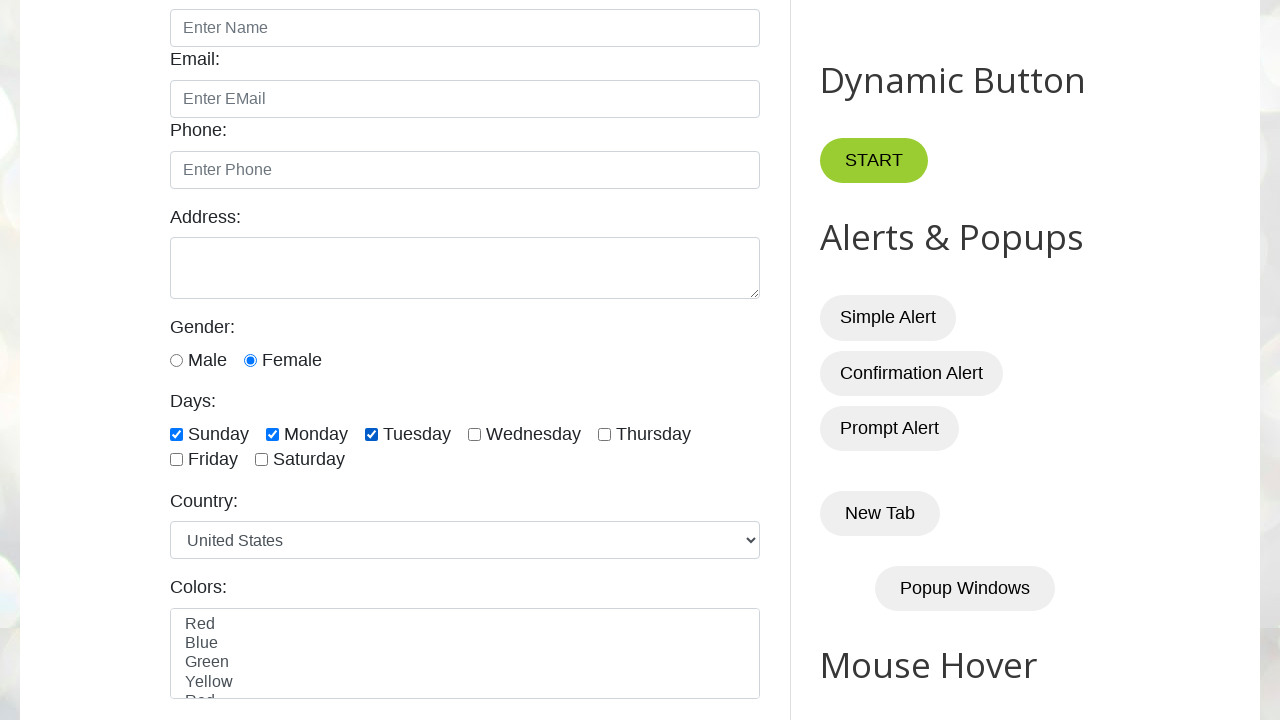

Checked a checkbox on the form at (474, 434) on .form-check-input >> nth=5
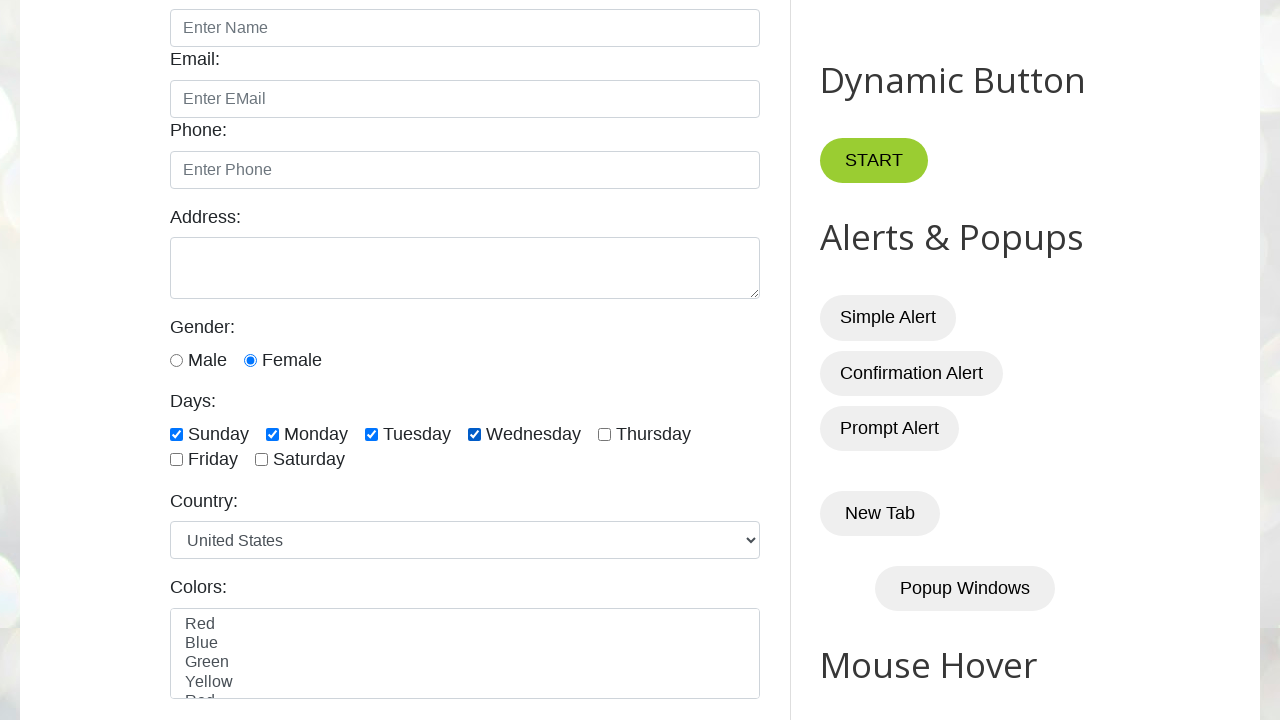

Checked a checkbox on the form at (604, 434) on .form-check-input >> nth=6
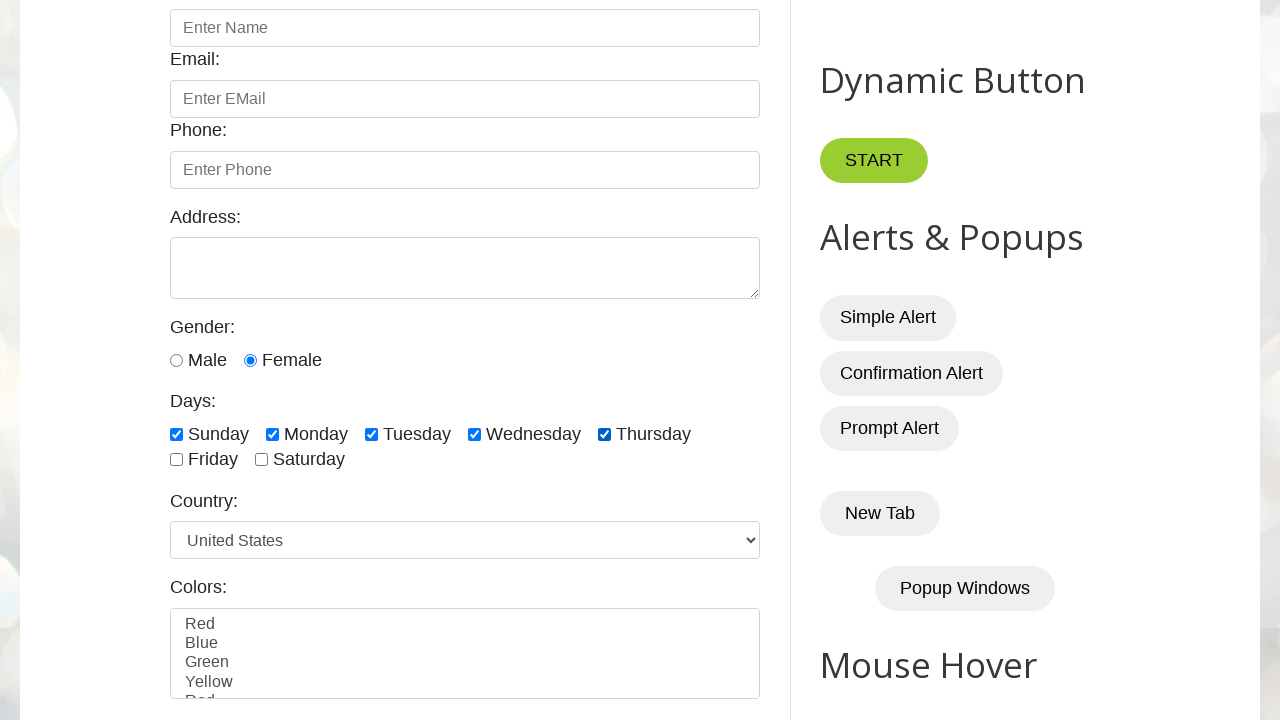

Checked a checkbox on the form at (176, 460) on .form-check-input >> nth=7
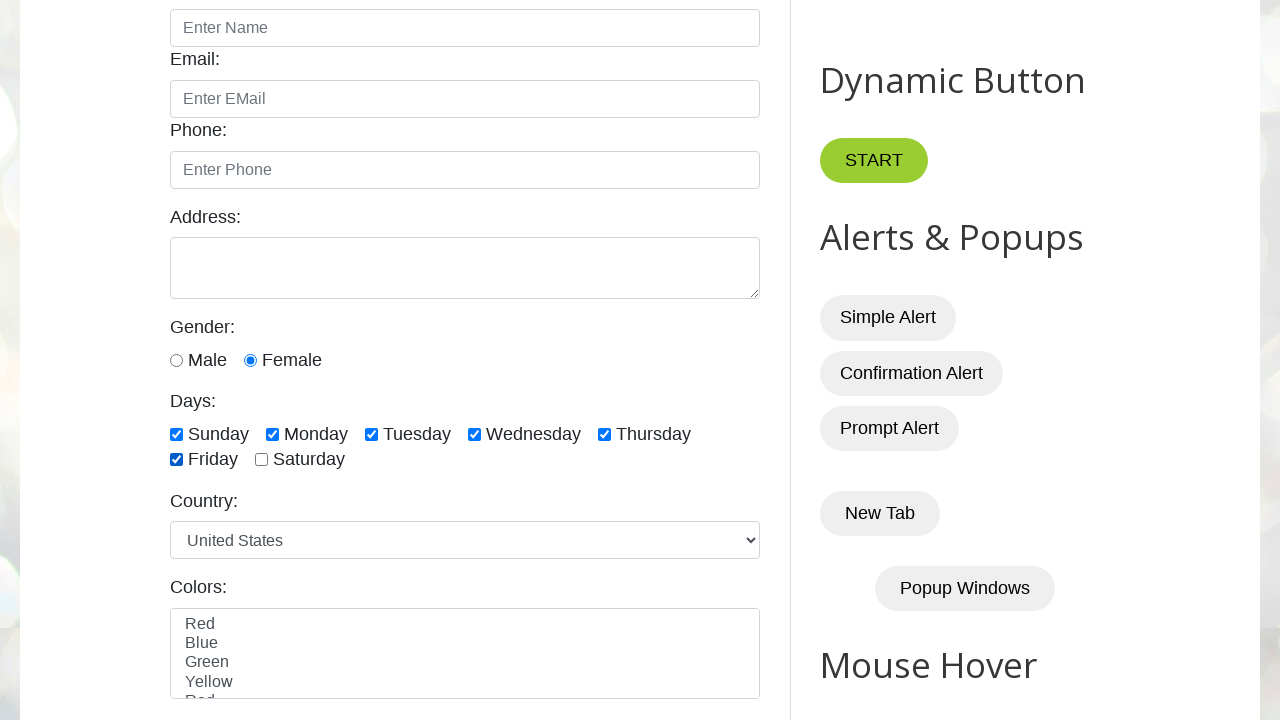

Checked a checkbox on the form at (262, 460) on .form-check-input >> nth=8
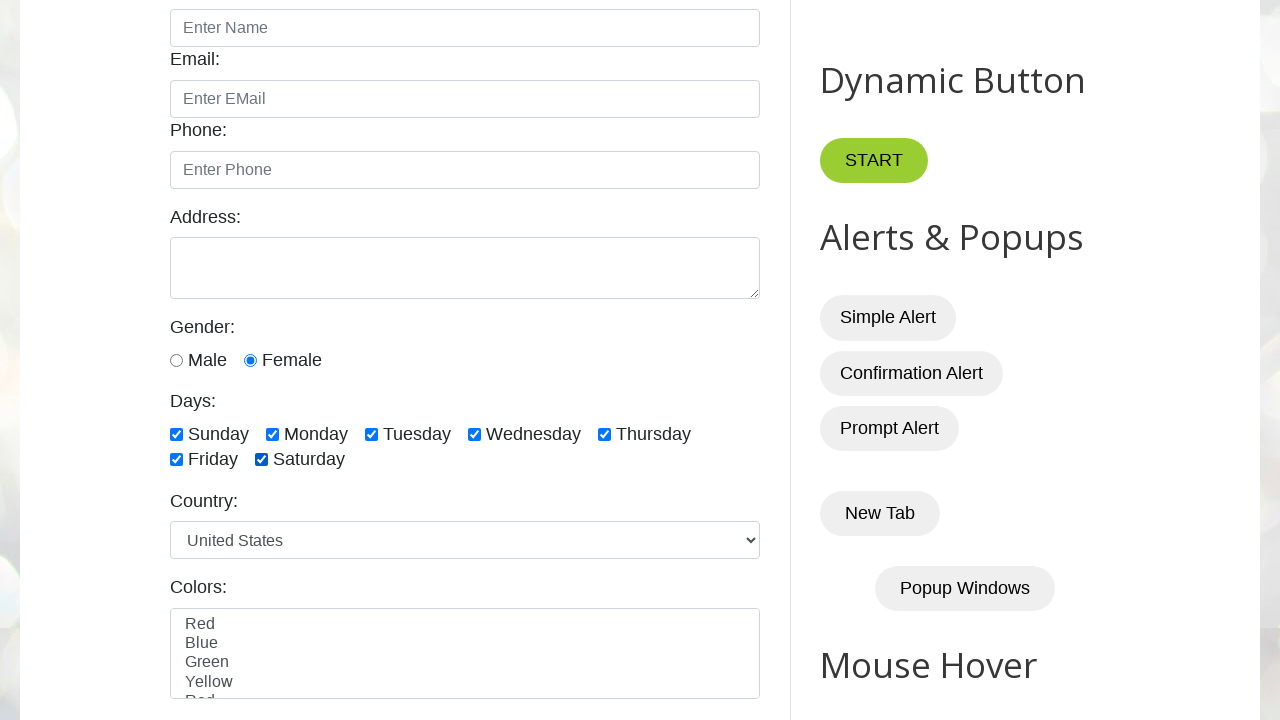

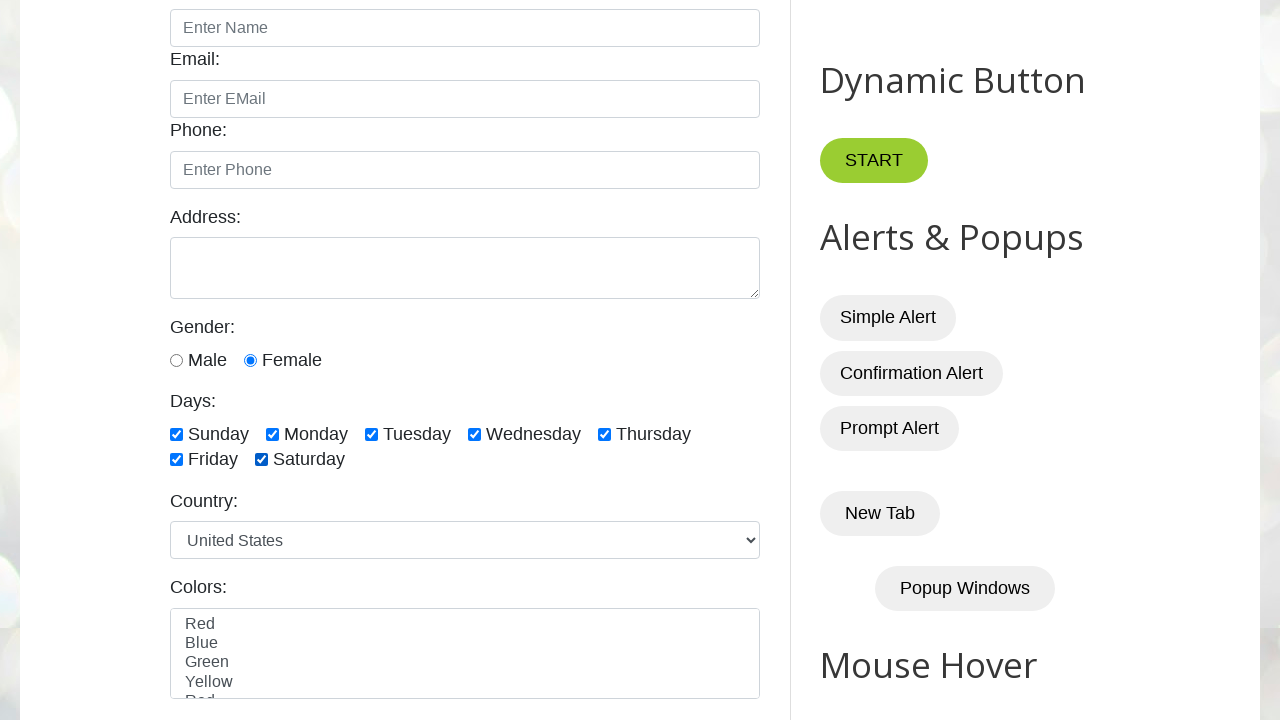